Tests jQuery UI datepicker functionality by clicking on the datepicker input and selecting a specific date (25th) from the calendar popup

Starting URL: http://jqueryui.com/resources/demos/datepicker/other-months.html

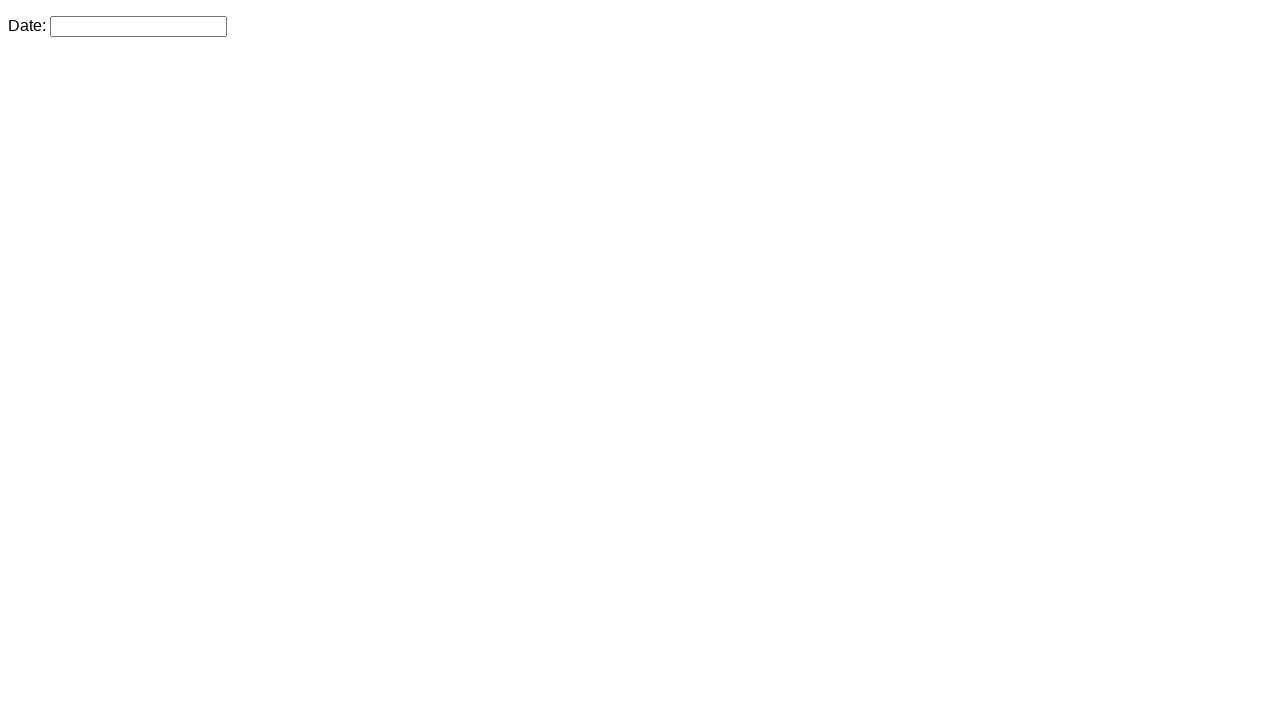

Clicked on datepicker input to open calendar at (138, 26) on #datepicker
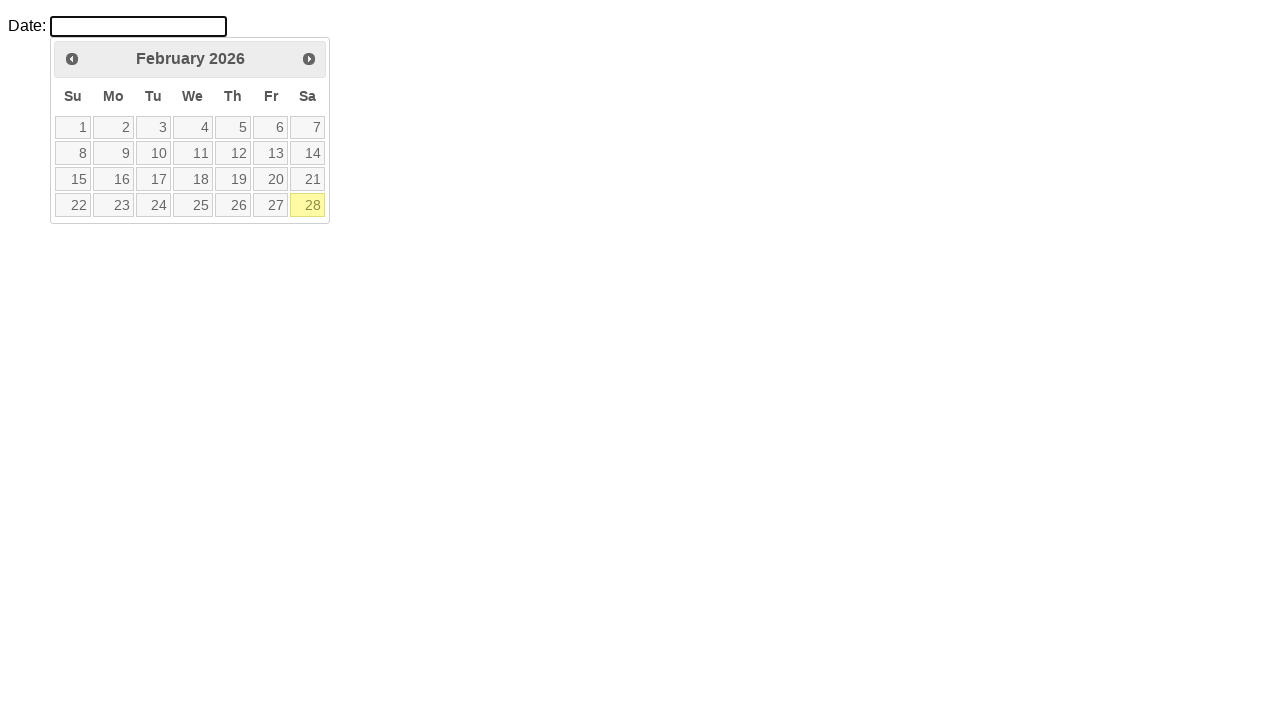

Datepicker calendar appeared
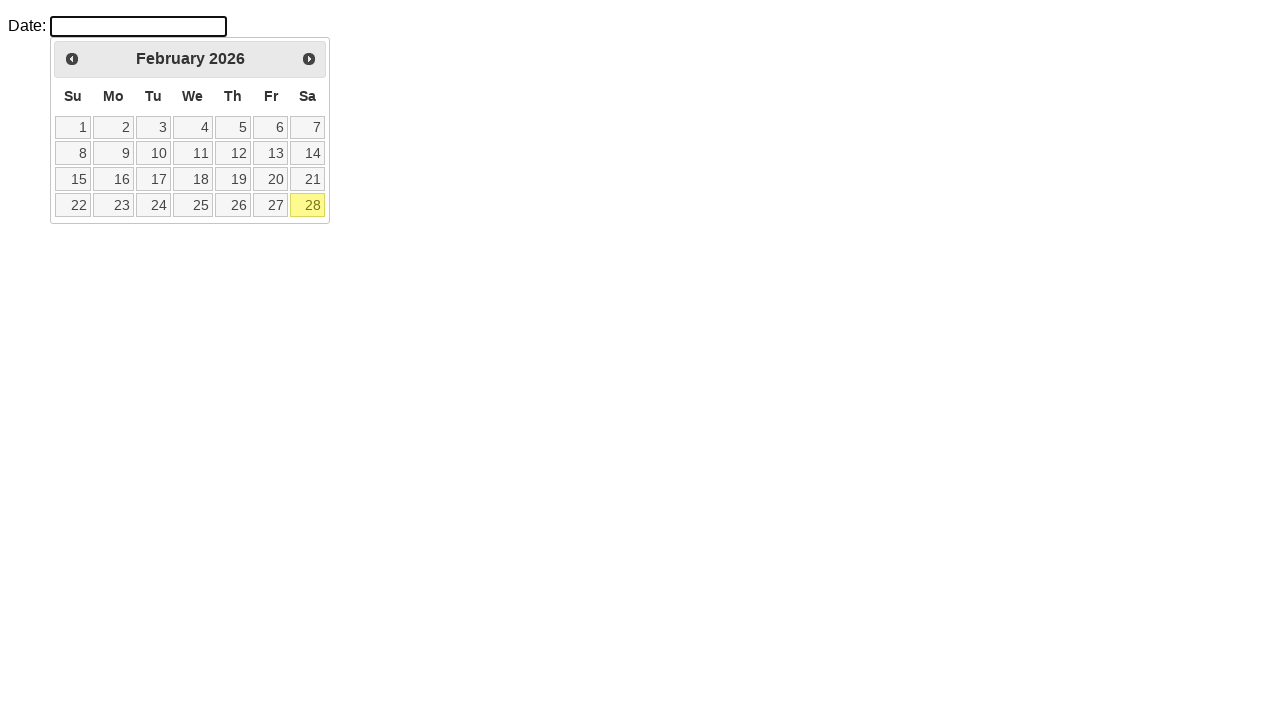

Selected 25th day from the datepicker calendar at (193, 205) on table.ui-datepicker-calendar td:has-text('25'):not(.ui-datepicker-other-month)
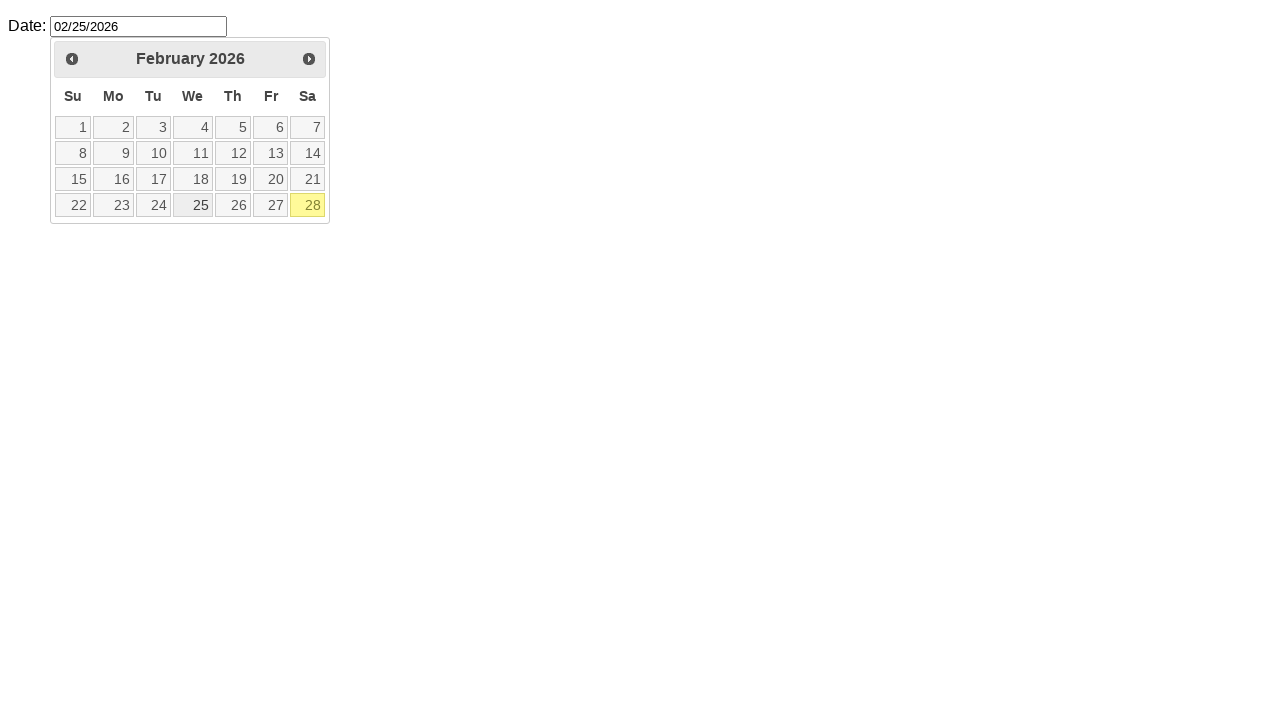

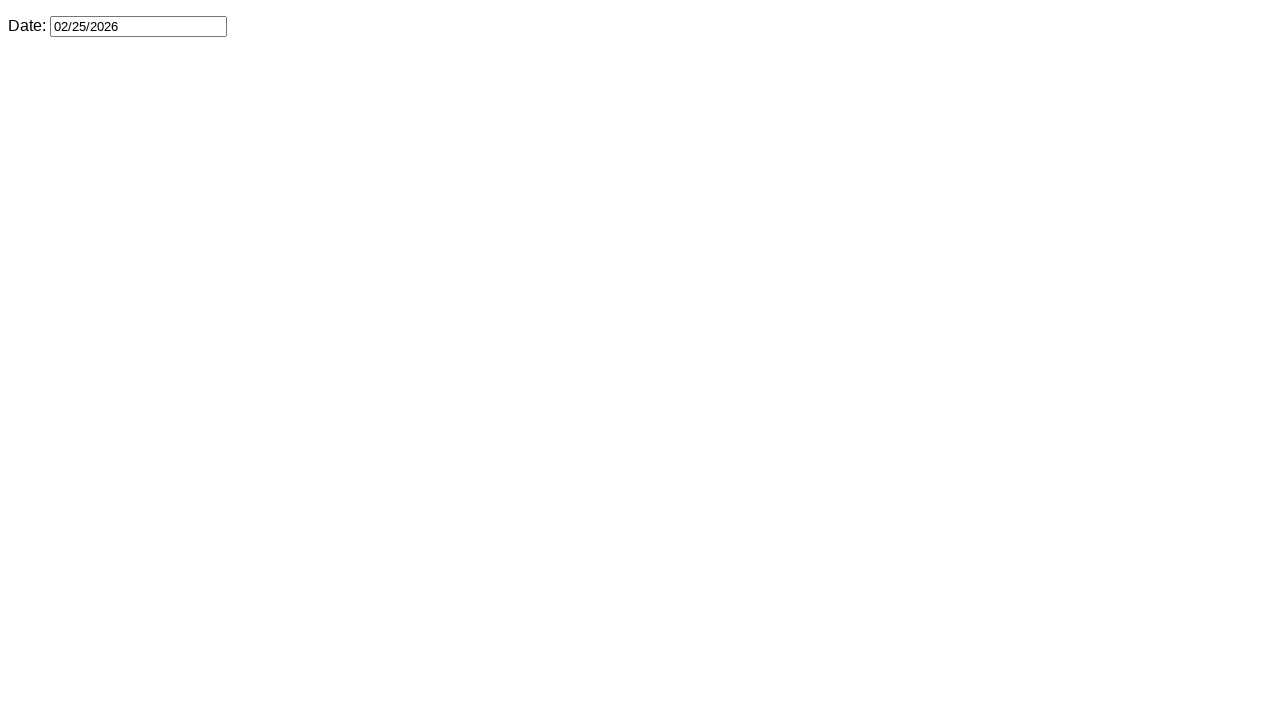